Navigates to Dell's website and hovers over the Financing button to trigger dropdown menu display

Starting URL: https://www.dell.com/en-us

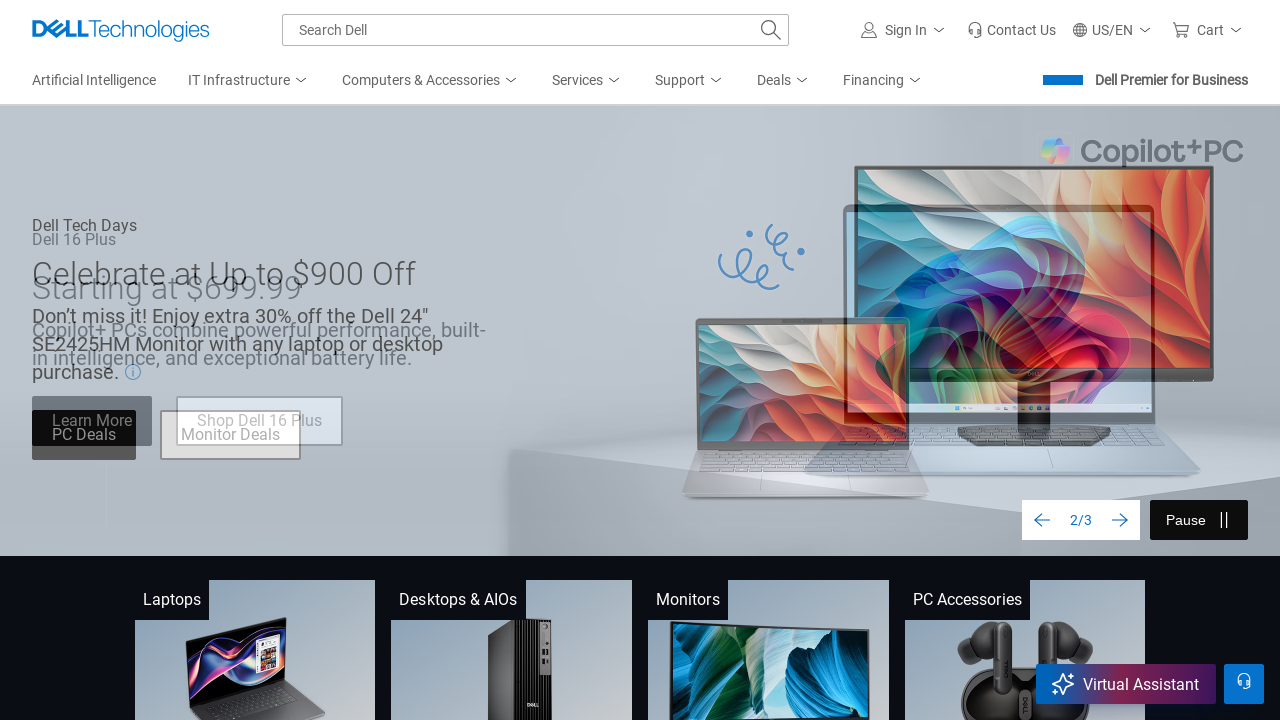

Navigated to Dell's website homepage
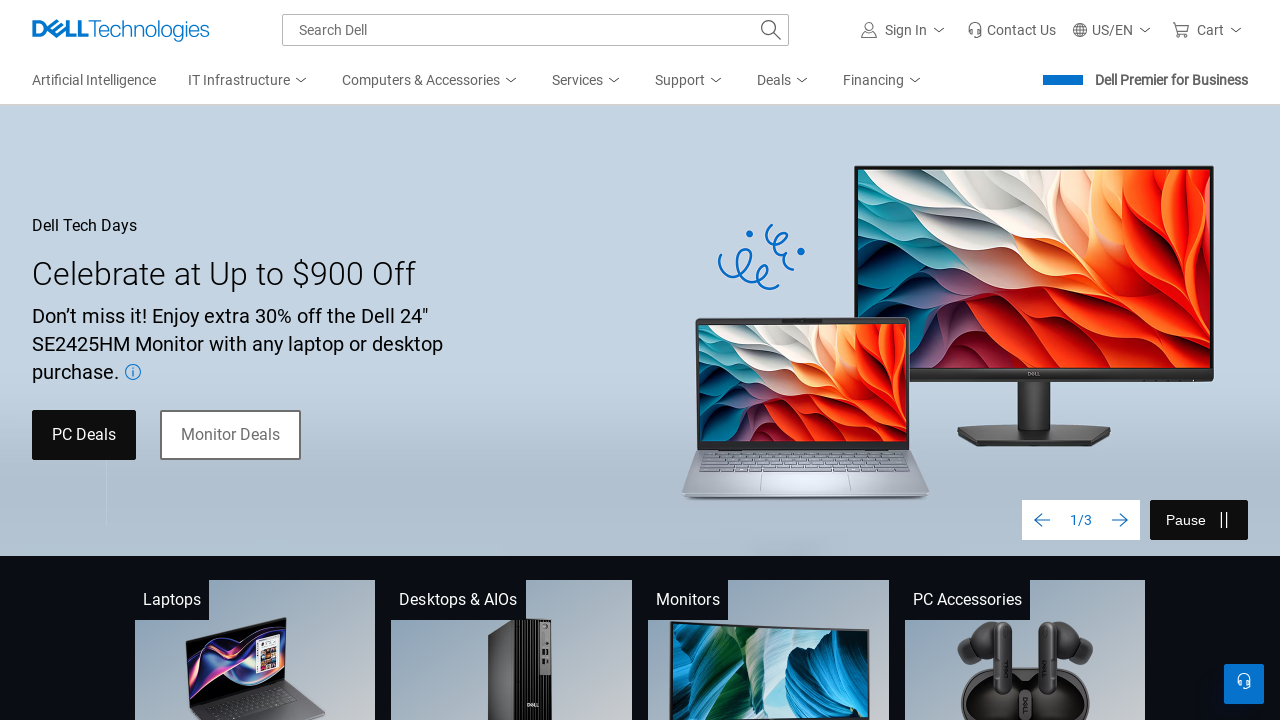

Hovered over the Financing button to trigger dropdown menu at (884, 81) on button:has-text('Financing')
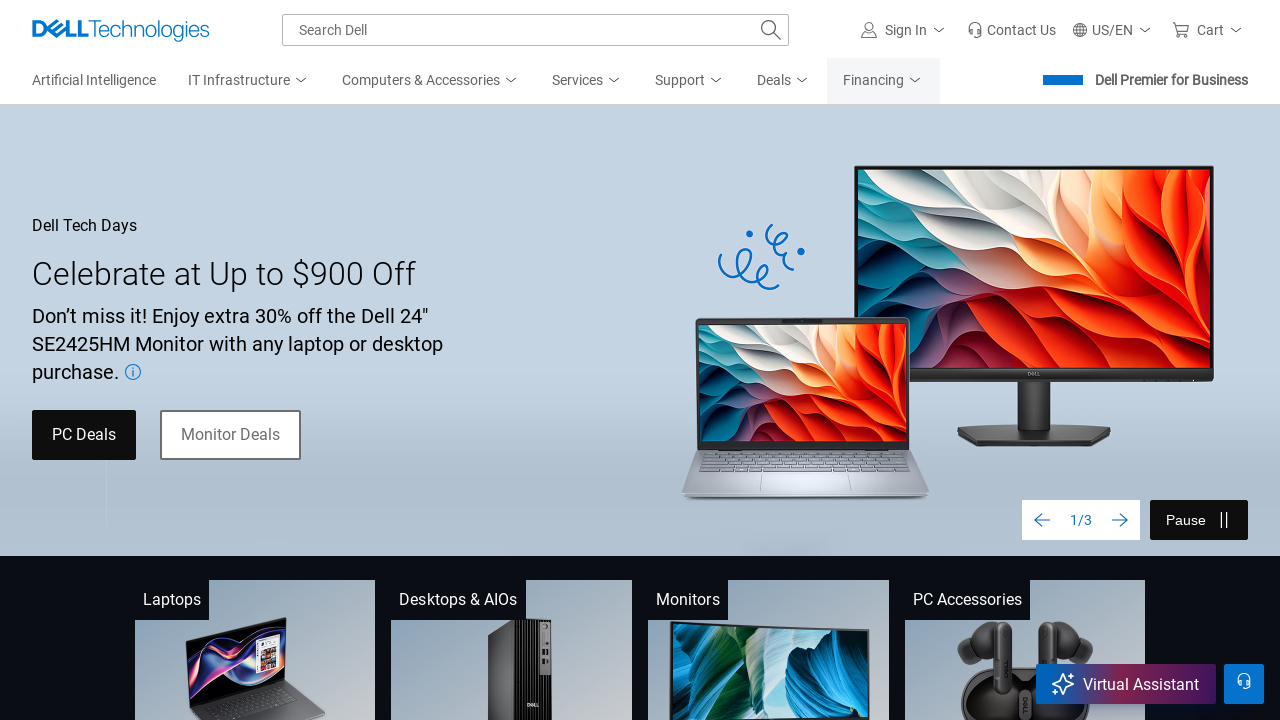

Waited 2 seconds to observe the hover effect and dropdown display
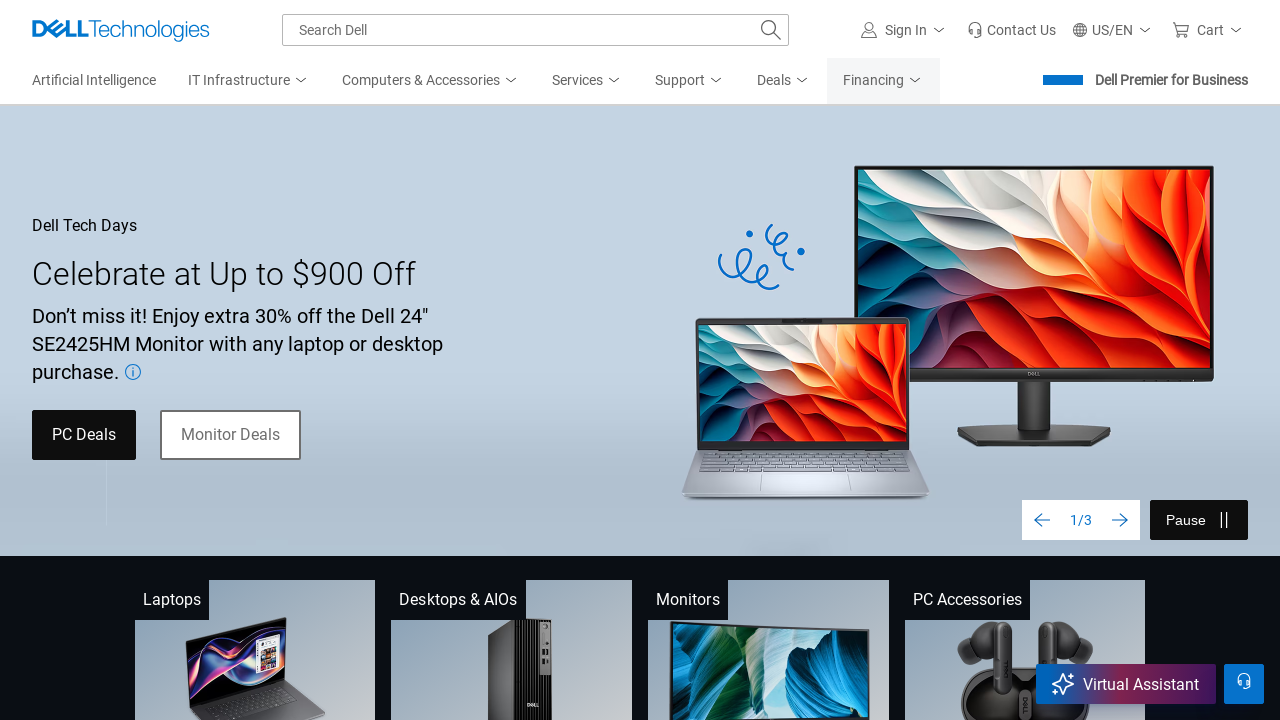

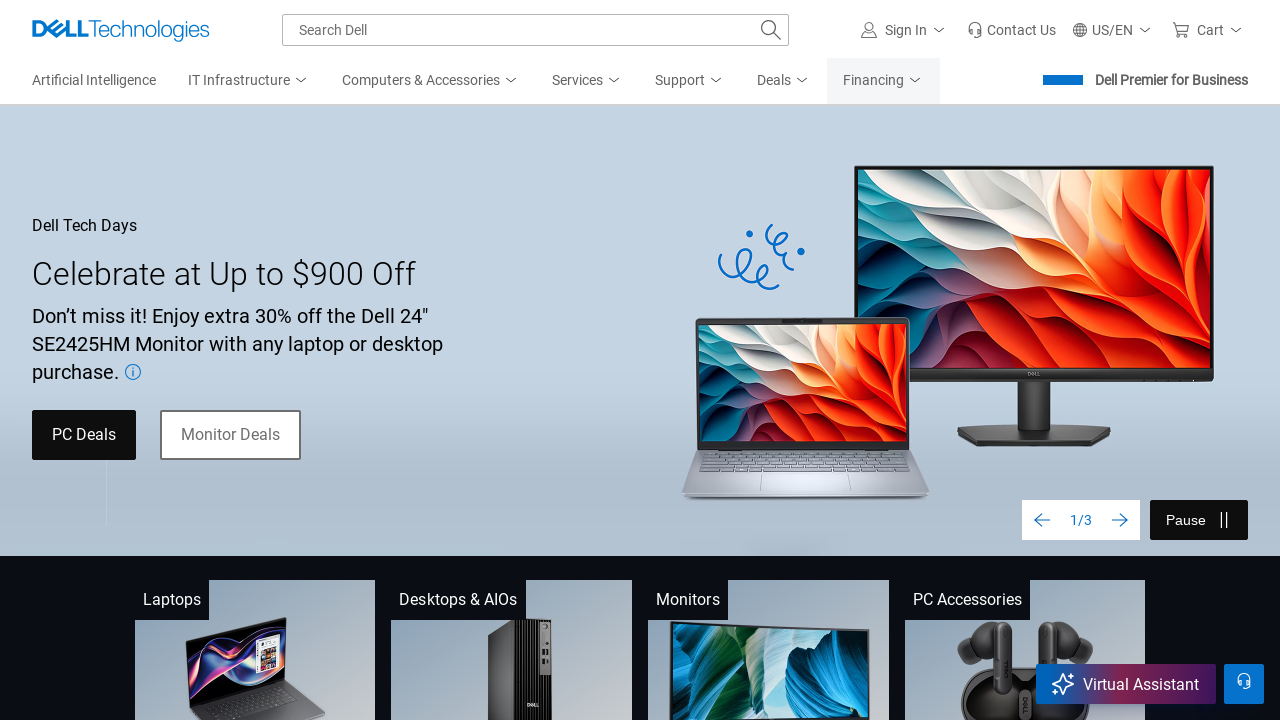